Navigates to the Rahul Shetty Academy Green Kart selenium practice page to verify the page loads successfully

Starting URL: https://rahulshettyacademy.com/seleniumPractise/

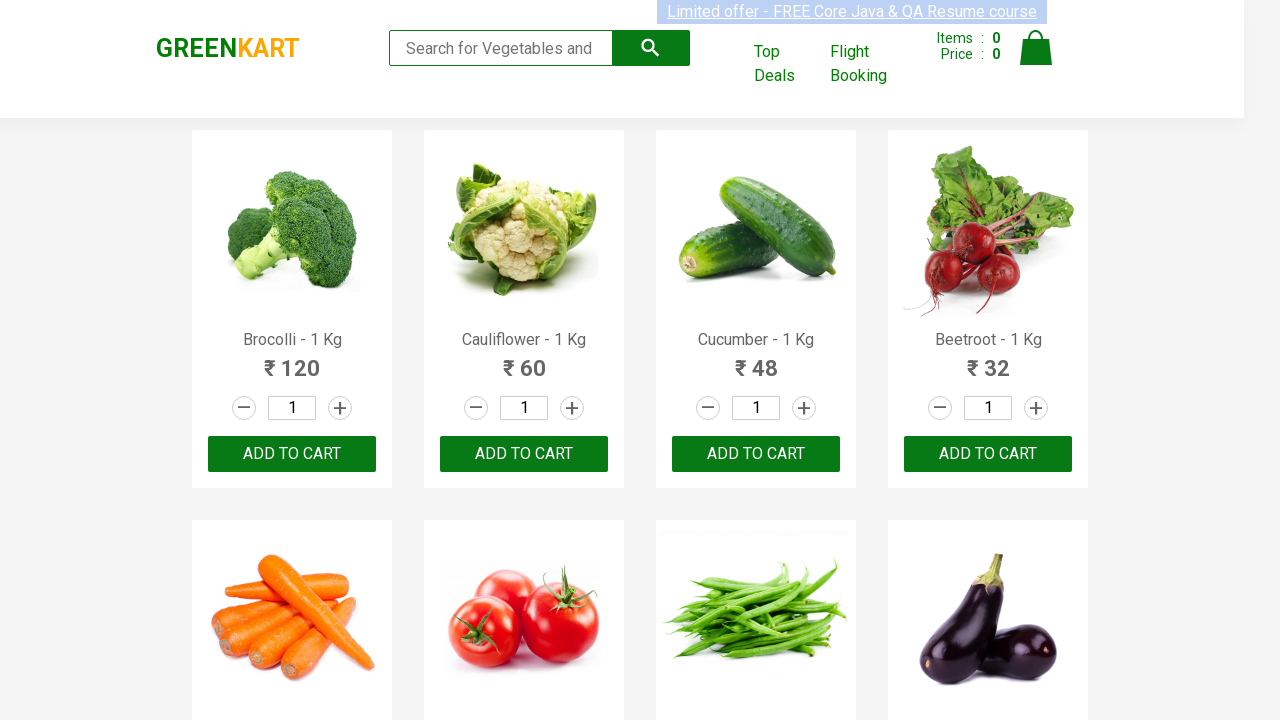

Page DOM content loaded successfully
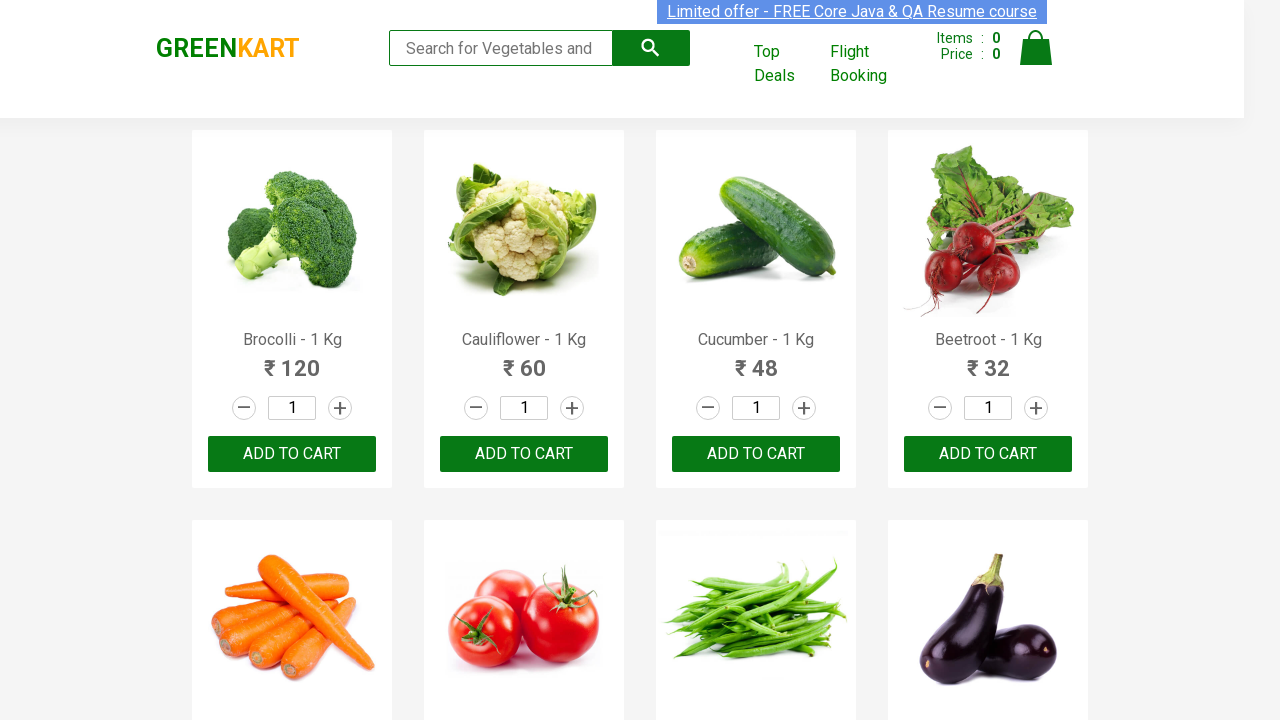

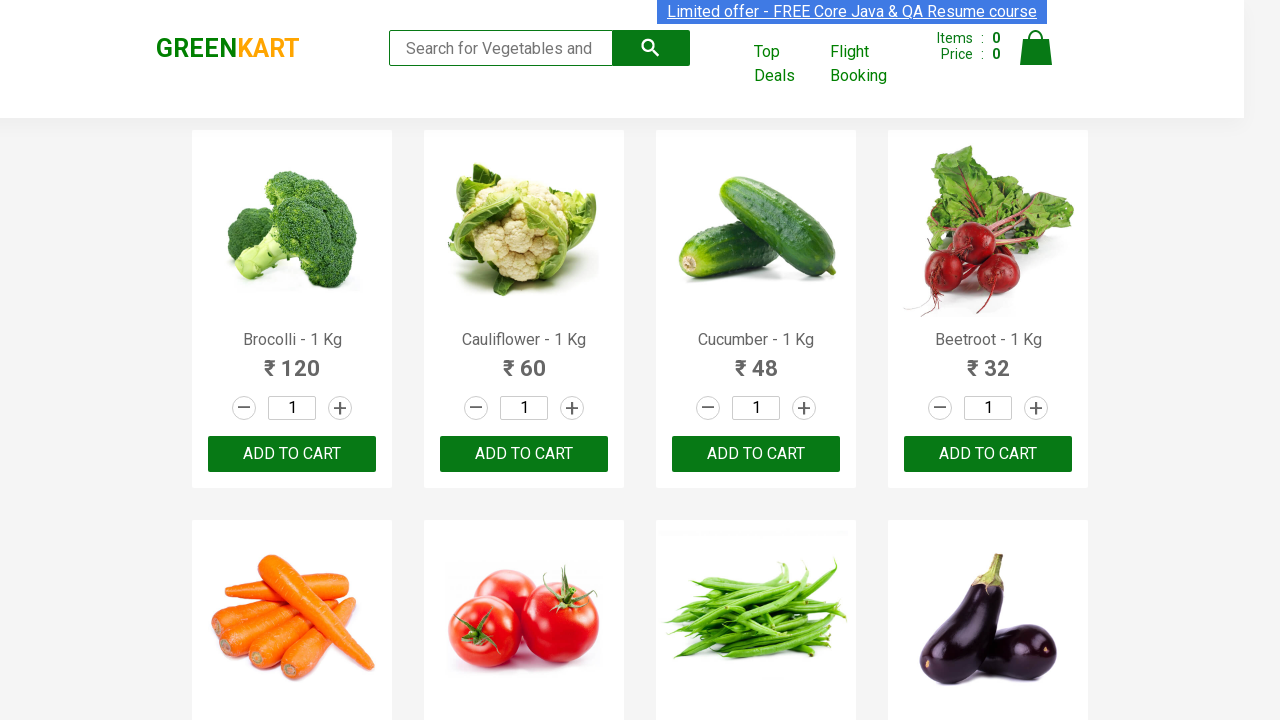